Tests dropdown selection functionality by selecting options using different methods: by text (Jeep), by value (Ford), and by index (Suzuki)

Starting URL: https://automationtesting.co.uk/dropdown.html

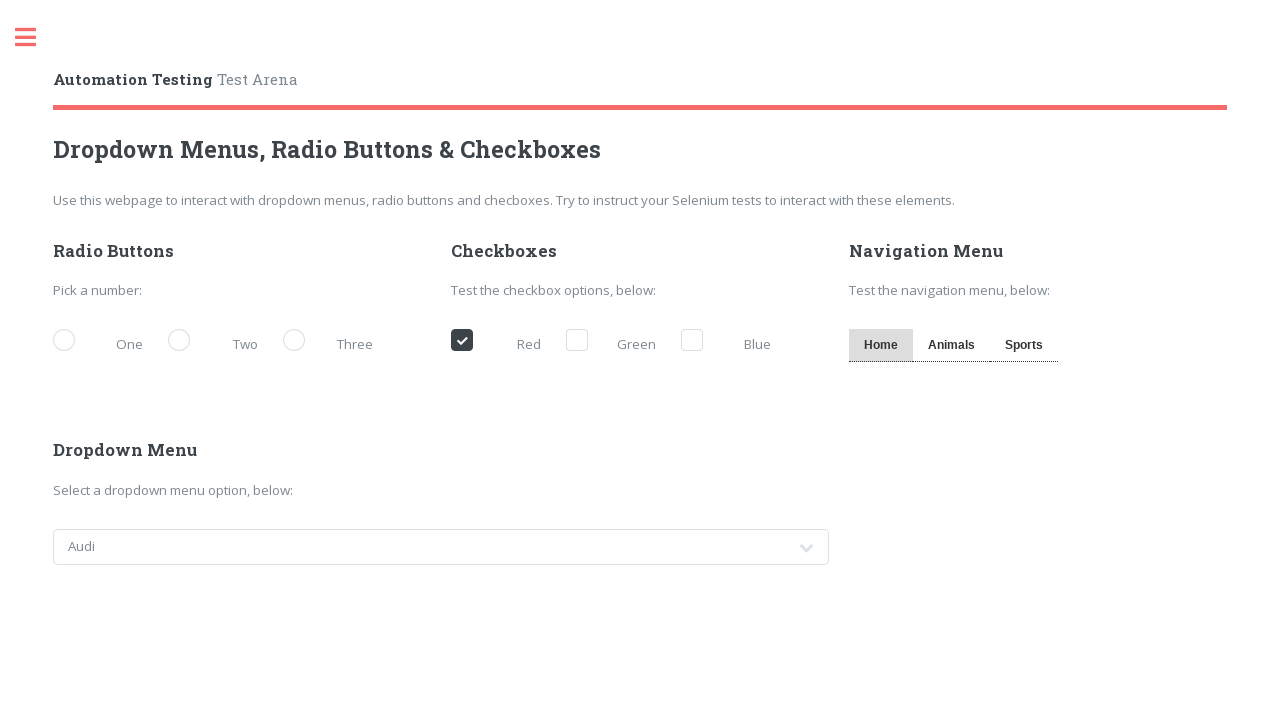

Selected 'Jeep' from dropdown by text label on #cars
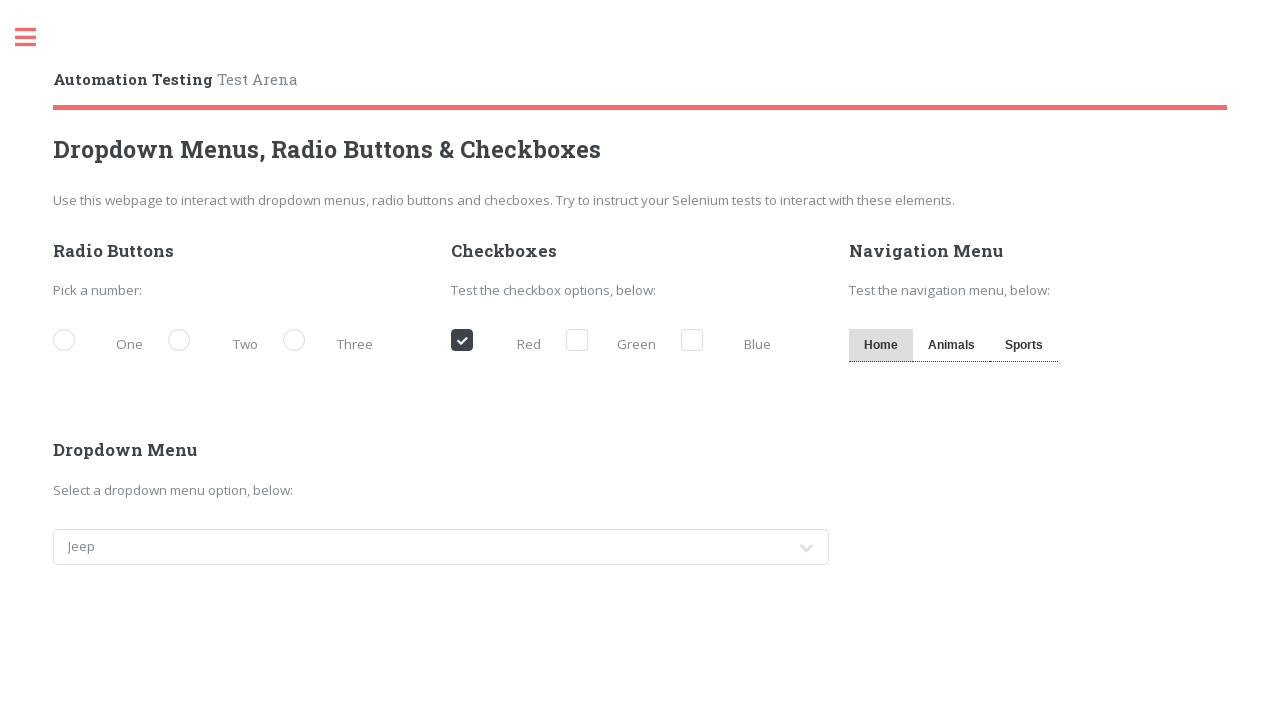

Verified that 'Jeep' is selected in the dropdown
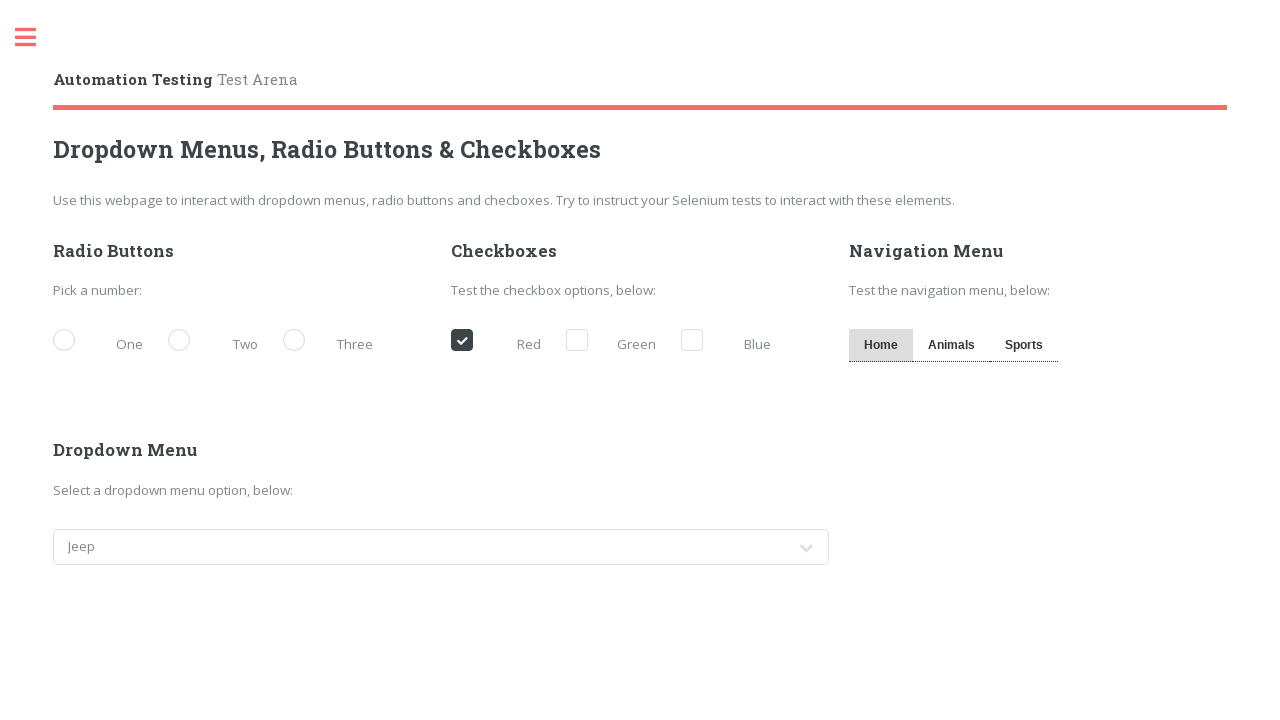

Selected 'Ford' from dropdown by value attribute on #cars
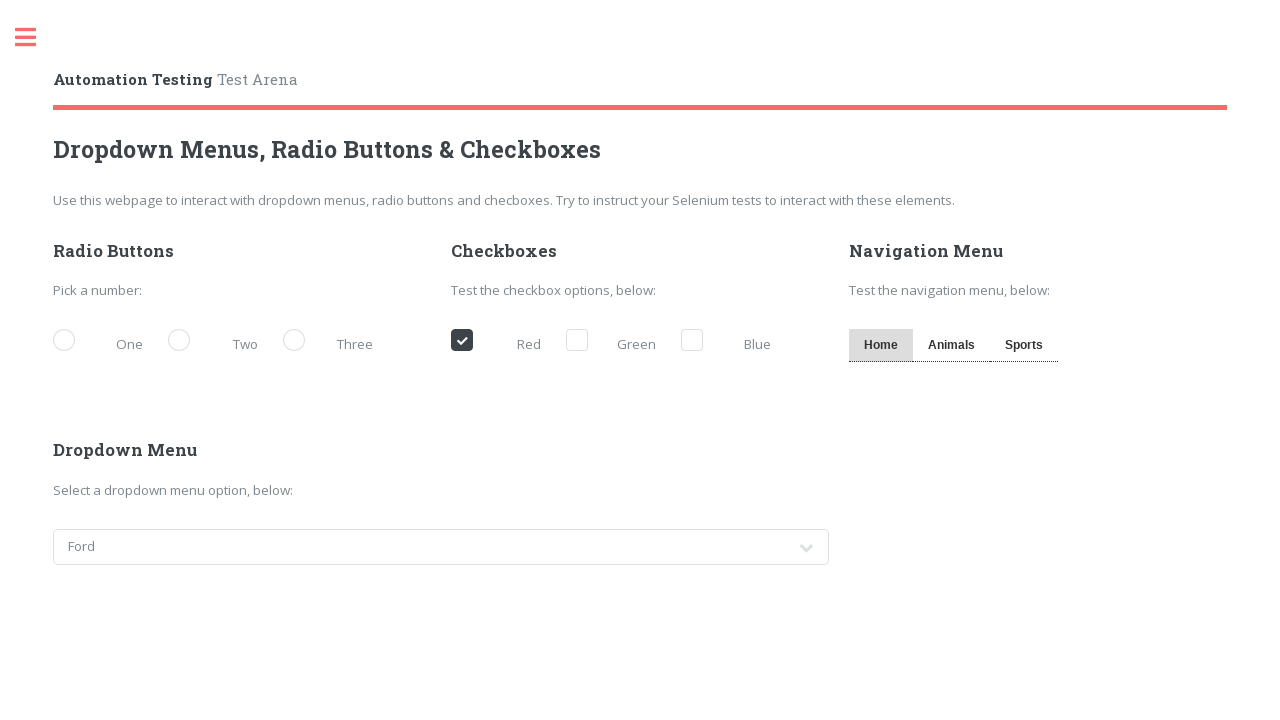

Verified that 'Ford' is selected in the dropdown
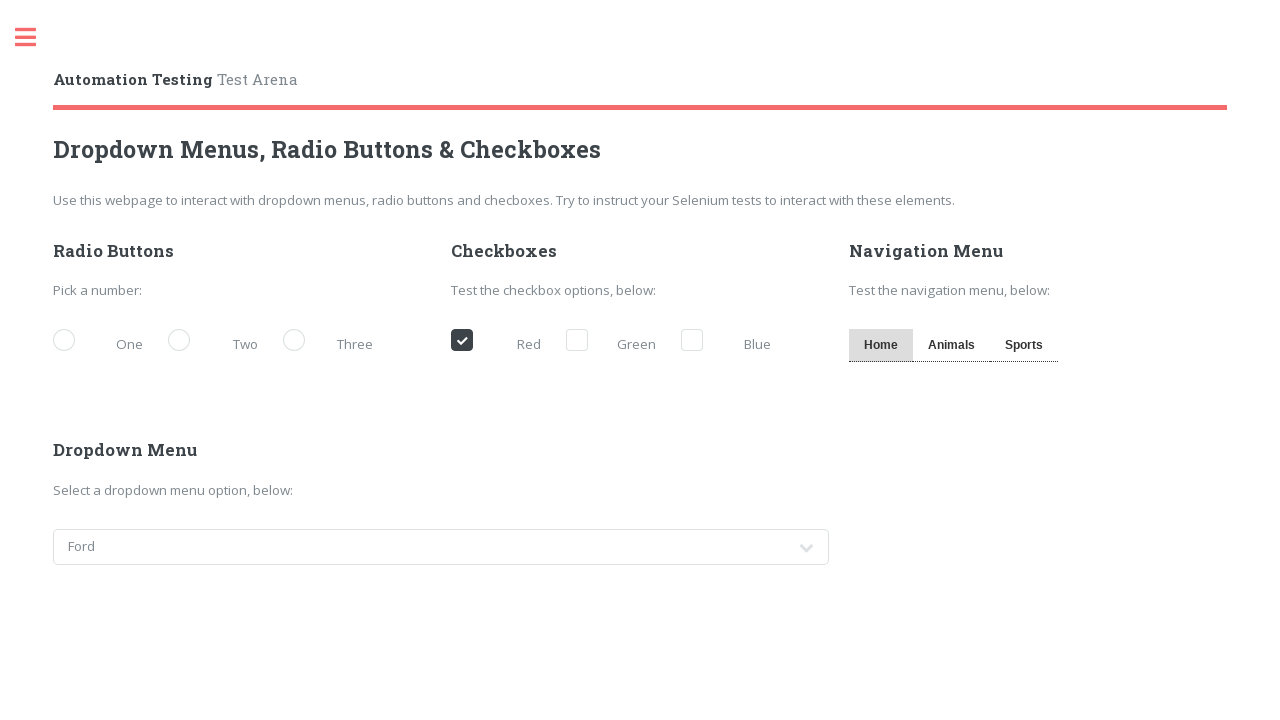

Selected option at index 6 ('Suzuki') from dropdown on #cars
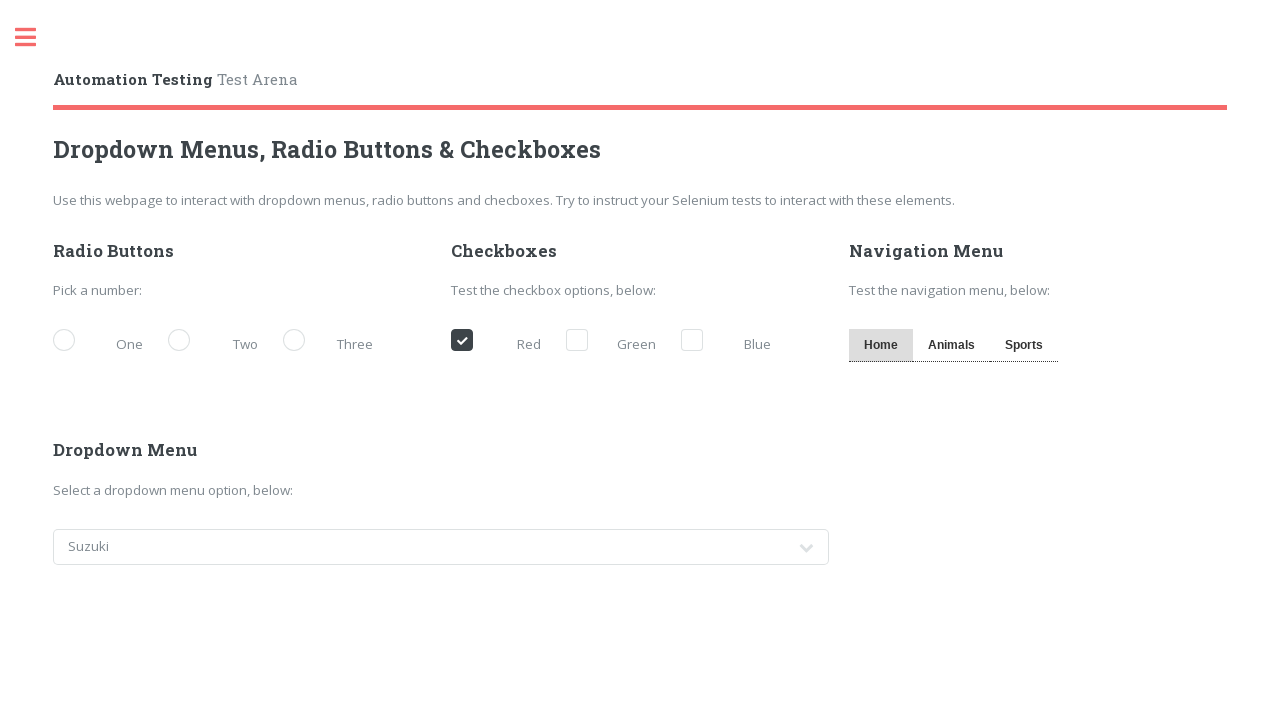

Verified that 'Suzuki' is selected in the dropdown
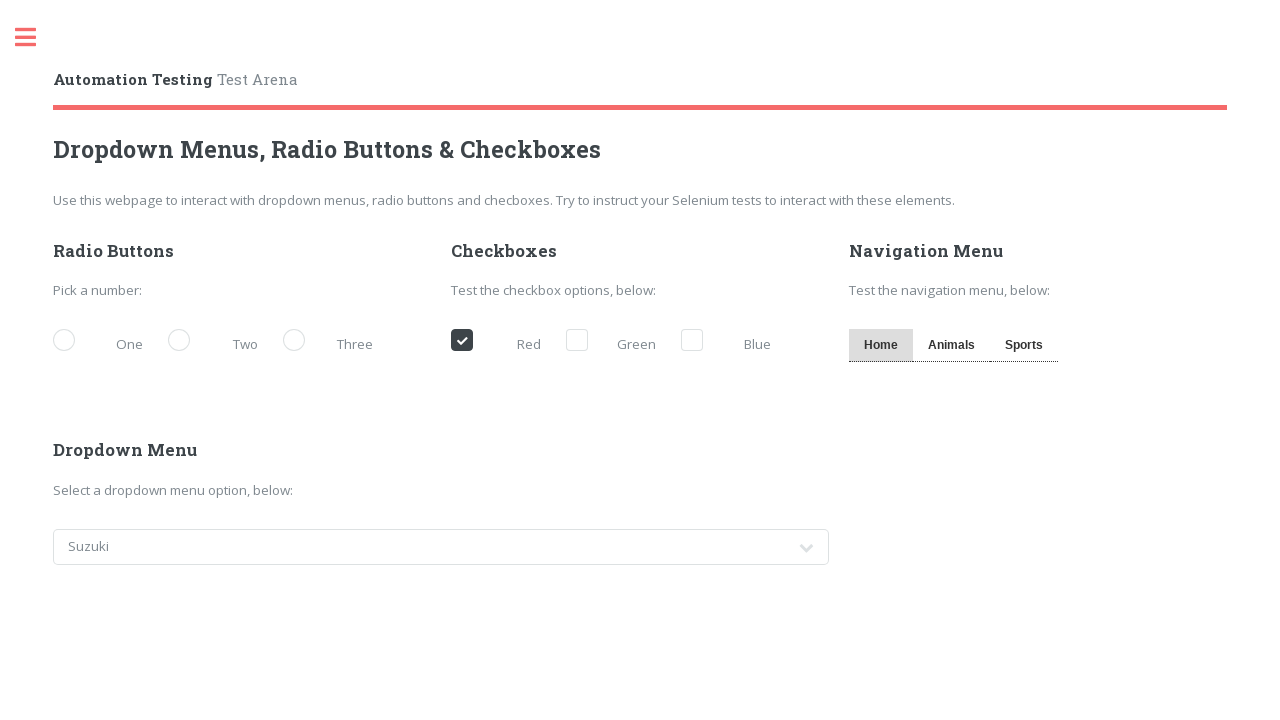

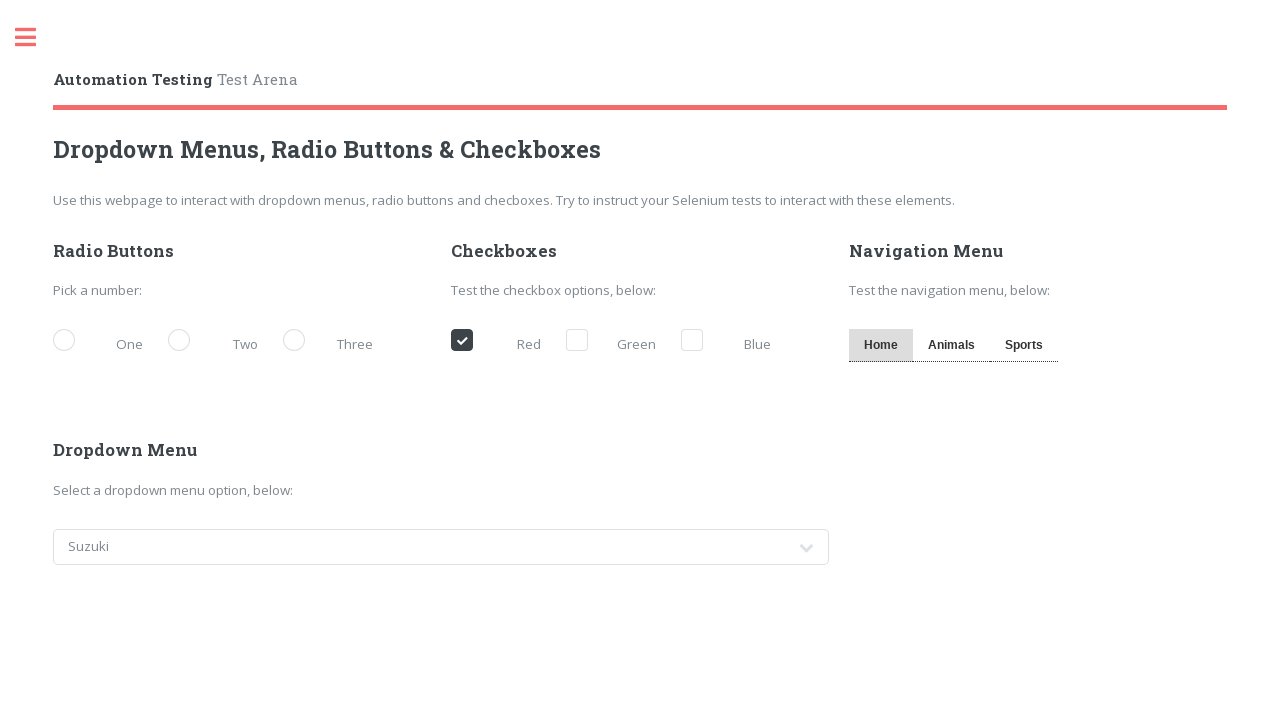